Navigates to the Sauce Labs guinea pig test page and verifies that the page title contains the expected text.

Starting URL: http://saucelabs.com/test/guinea-pig

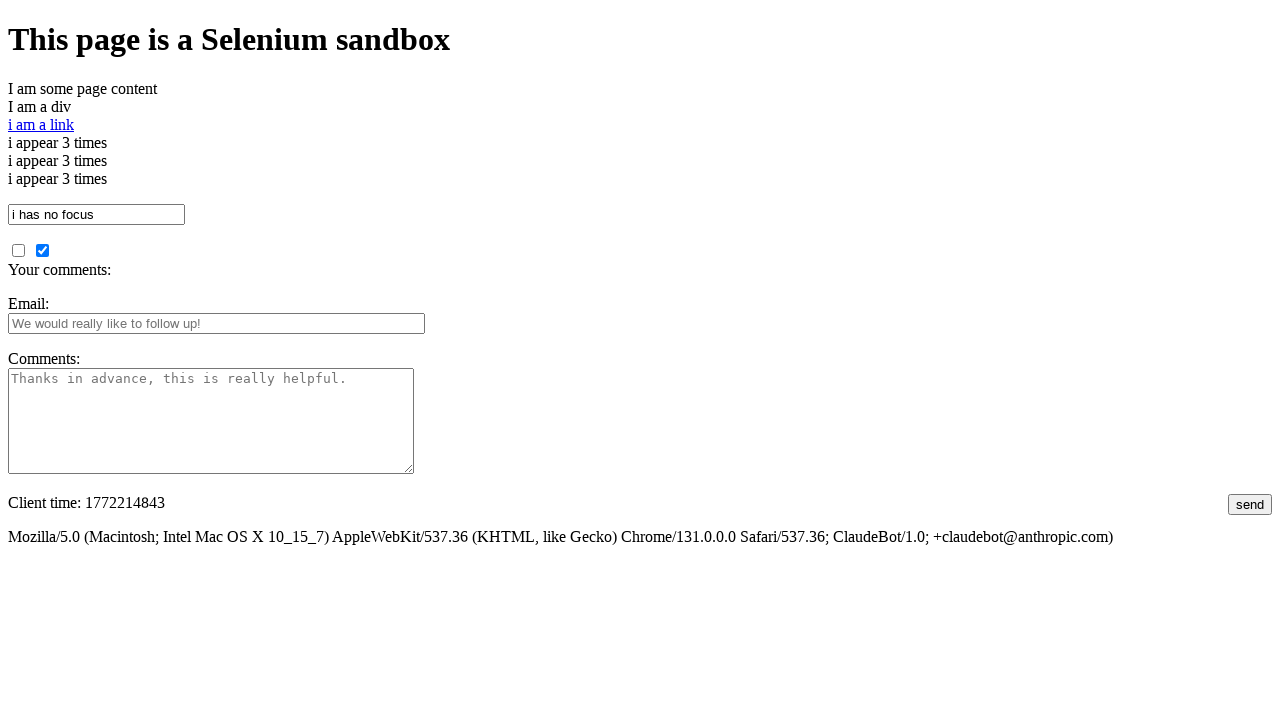

Navigated to Sauce Labs guinea pig test page
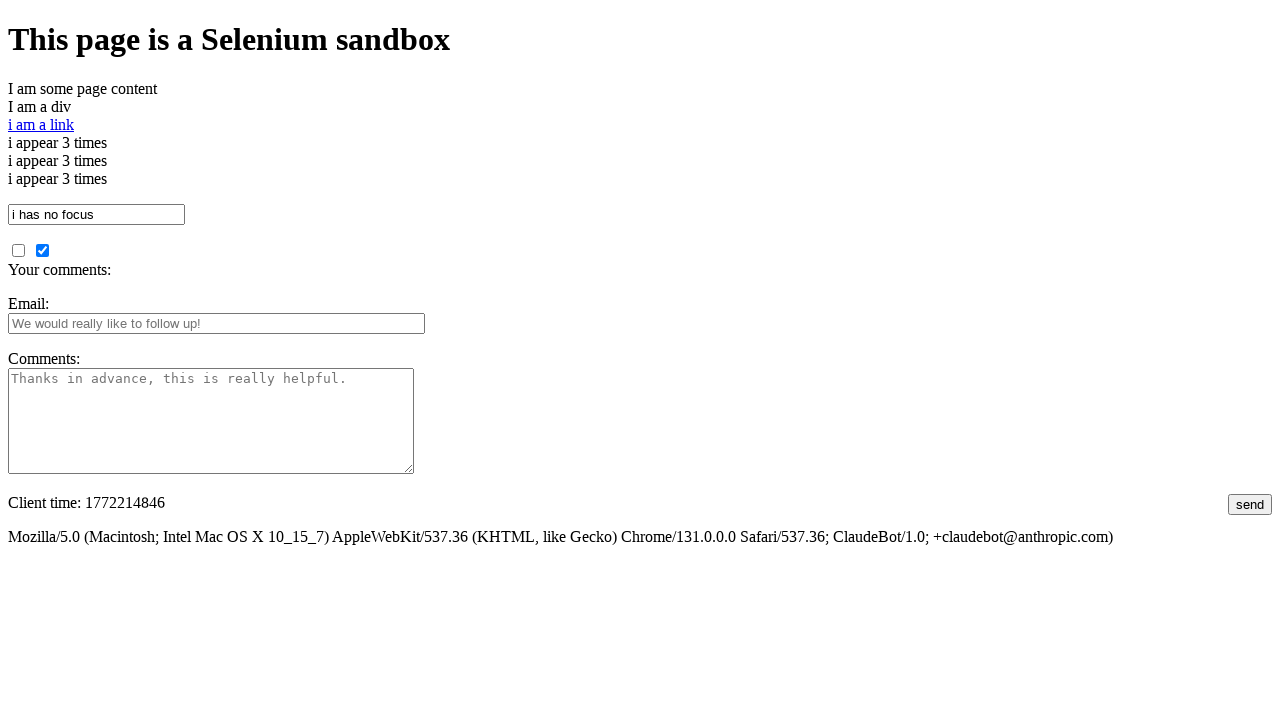

Page loaded and DOM content ready
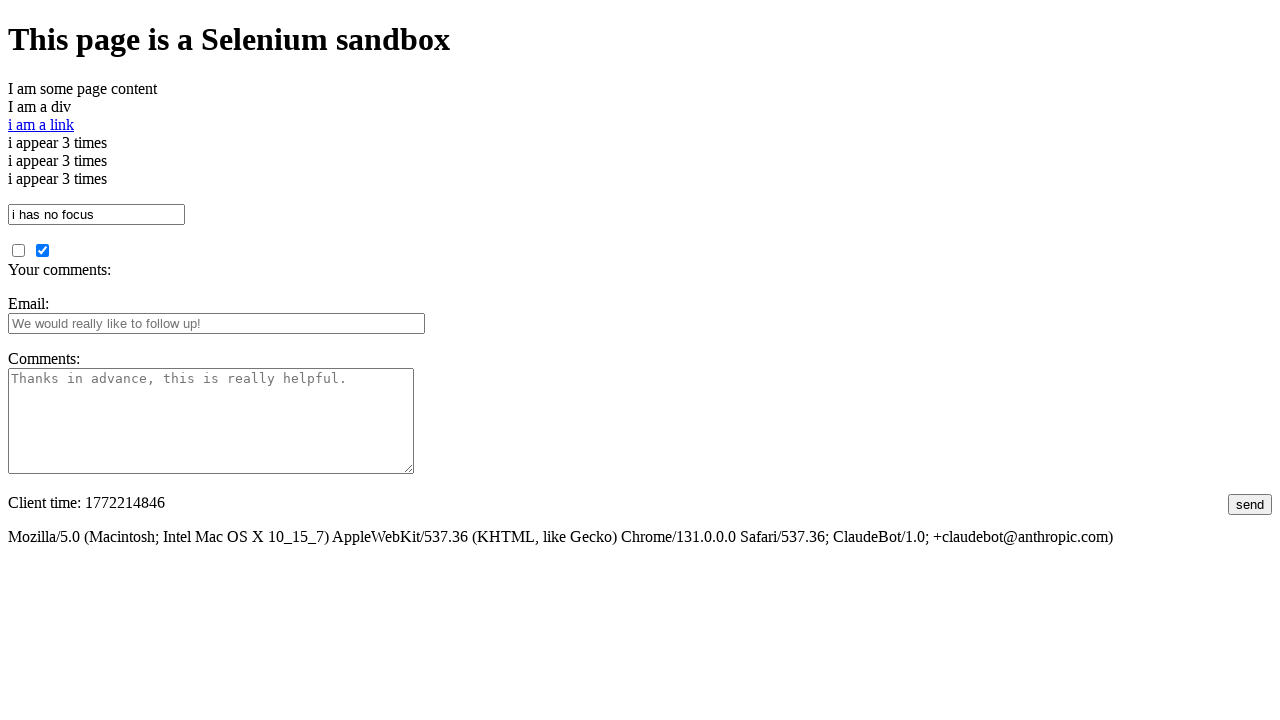

Verified page title contains expected text 'I am a page title - Sauce Labs'
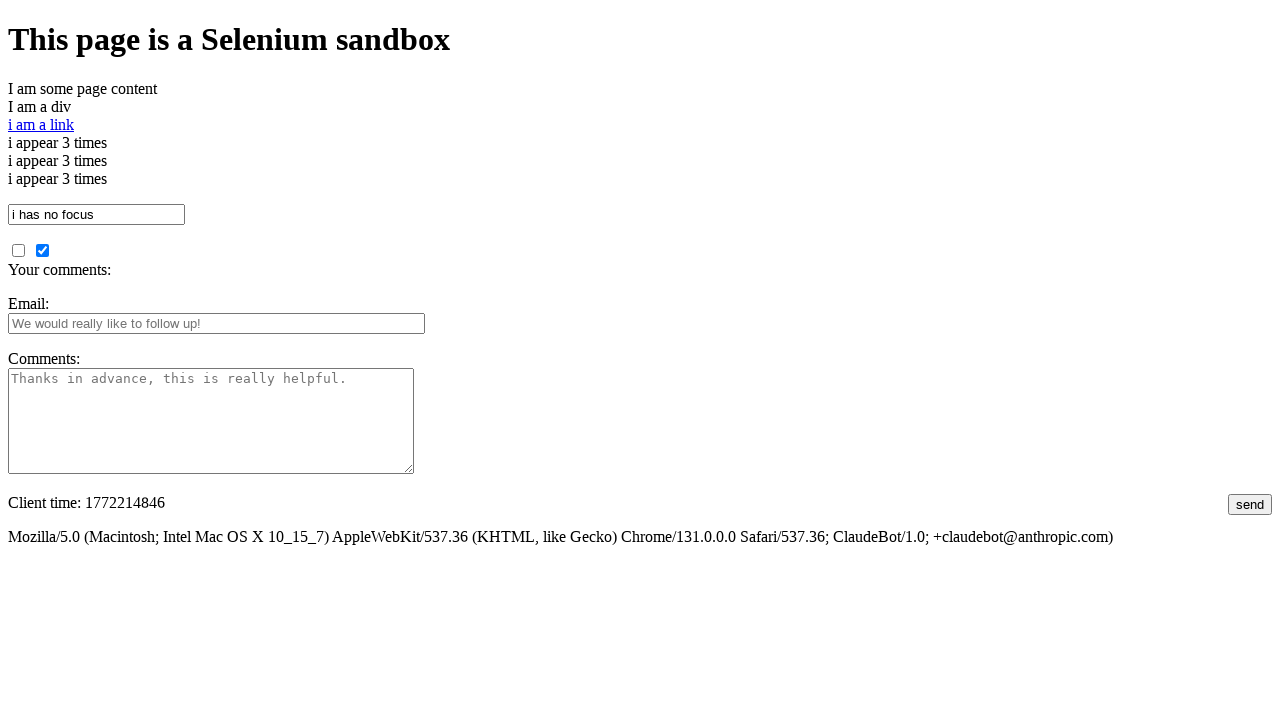

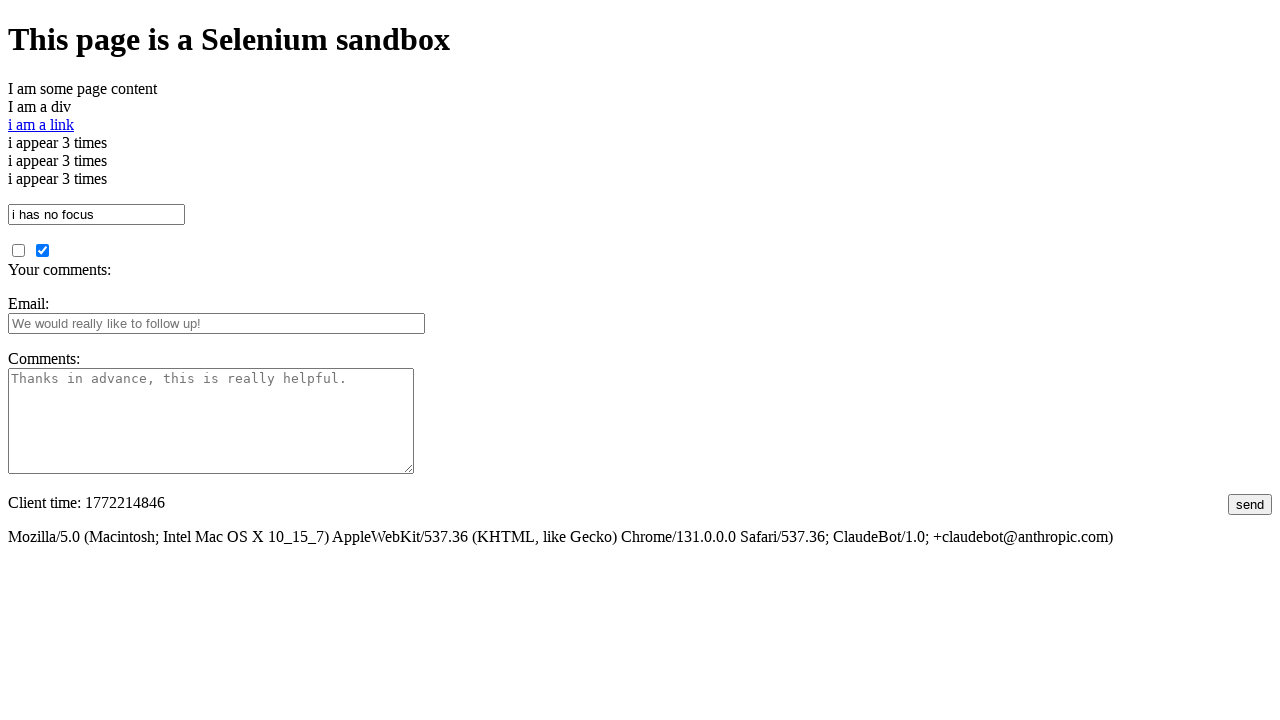